Tests creating a new task in a CRUD application by filling in task name and content fields, then clicking the add button.

Starting URL: https://korneliaadamczyk.github.io

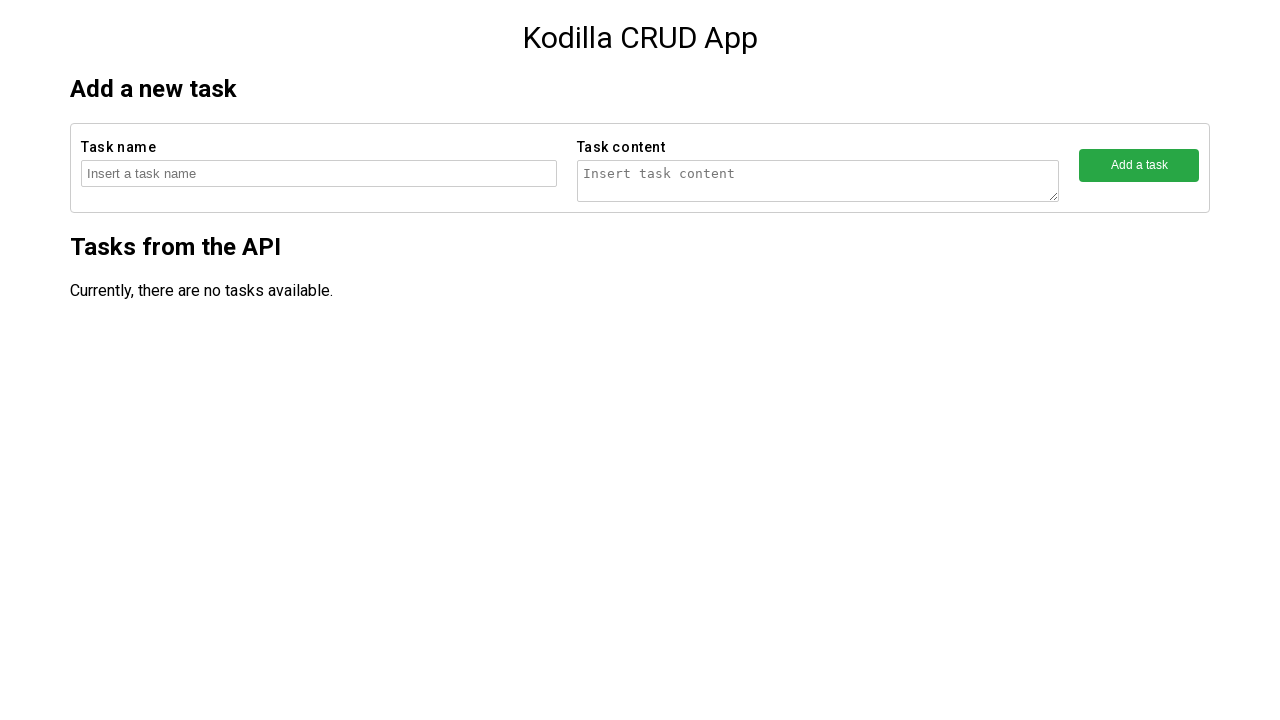

Filled task name field with 'Task number 1439' on //form[contains(@action,'createTask')]/fieldset[1]/input
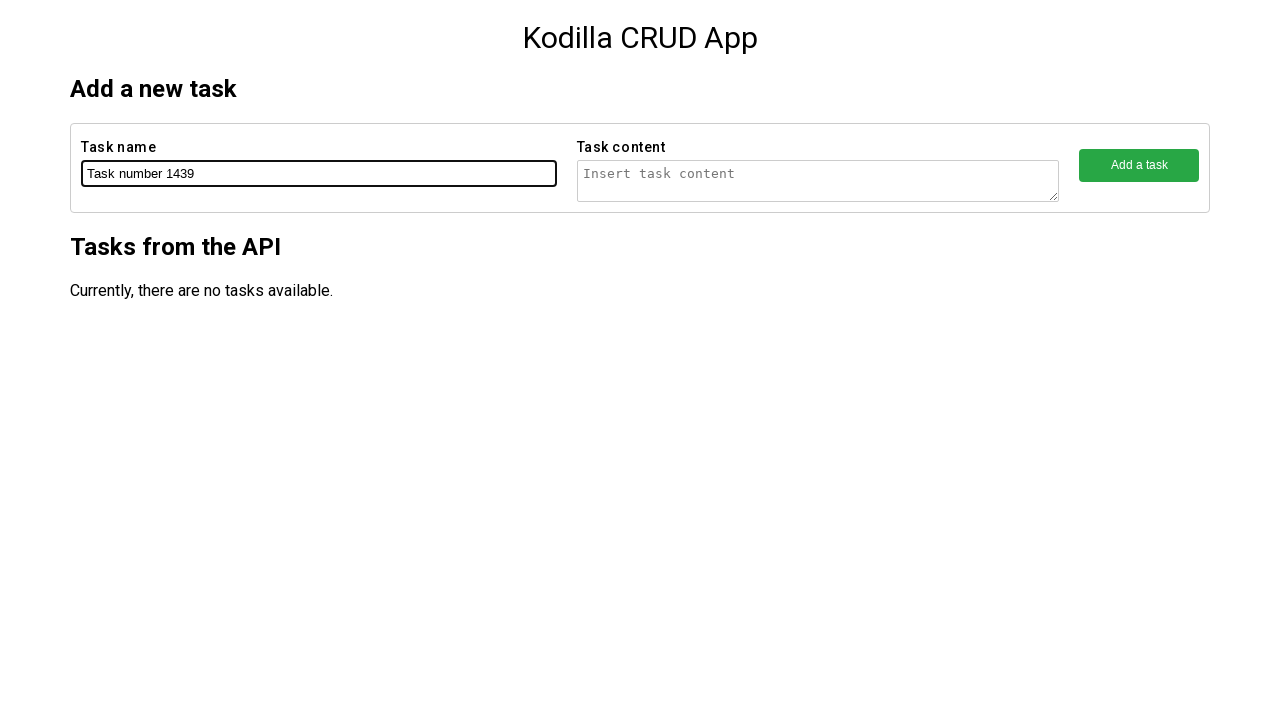

Filled task content field with 'Task number 1439 content' on //form[contains(@action,'createTask')]/fieldset[2]/textarea
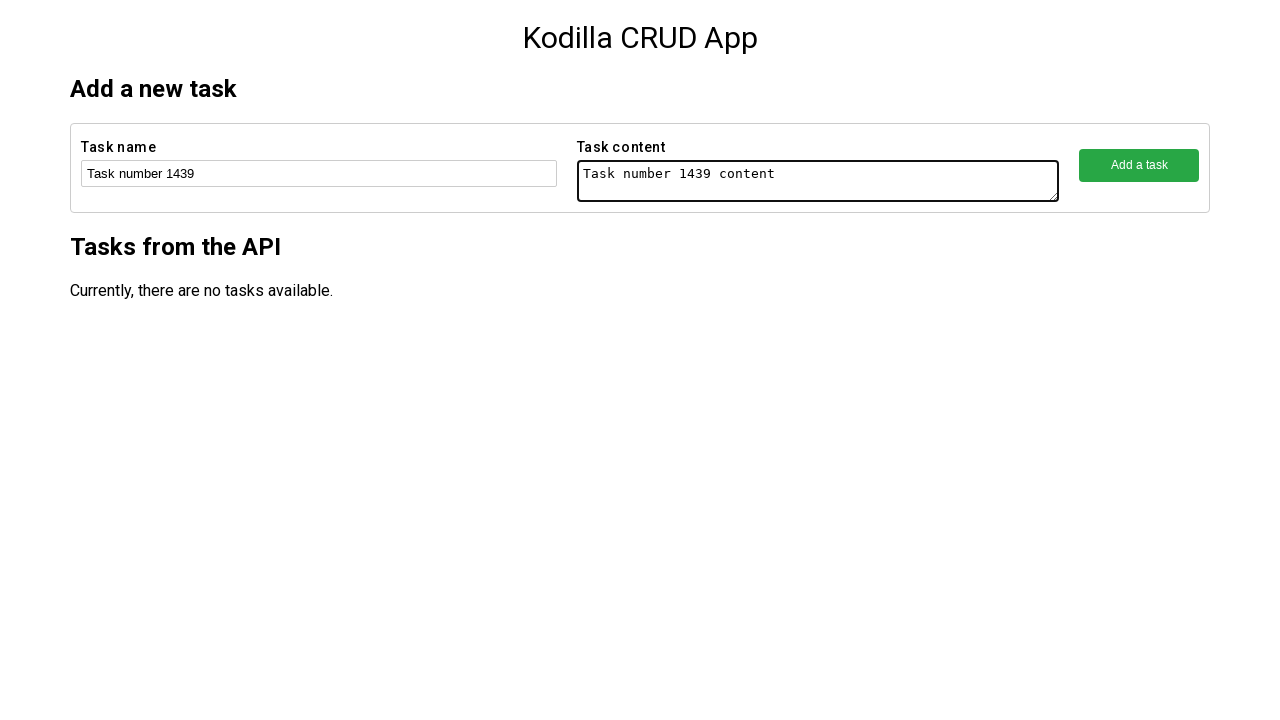

Clicked the add button to create task at (1139, 165) on xpath=//form[contains(@action,'createTask')]/fieldset[3]/button
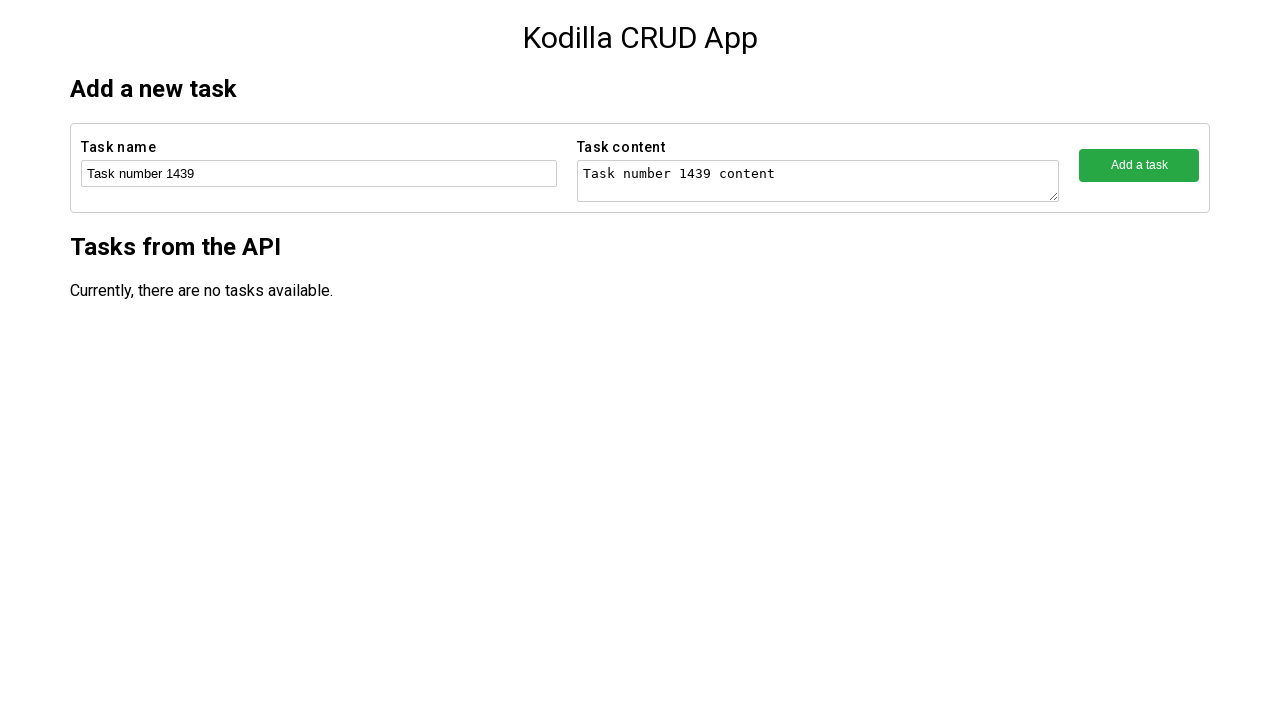

Waited 2000ms for task creation to complete
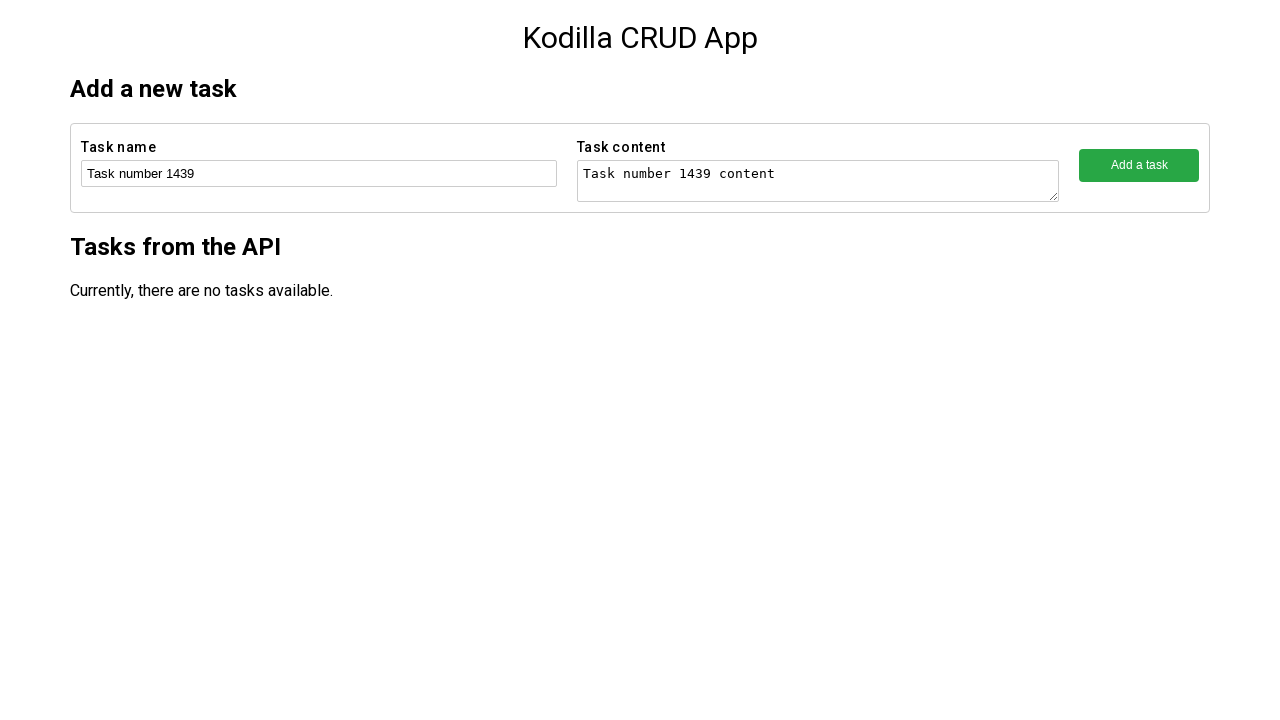

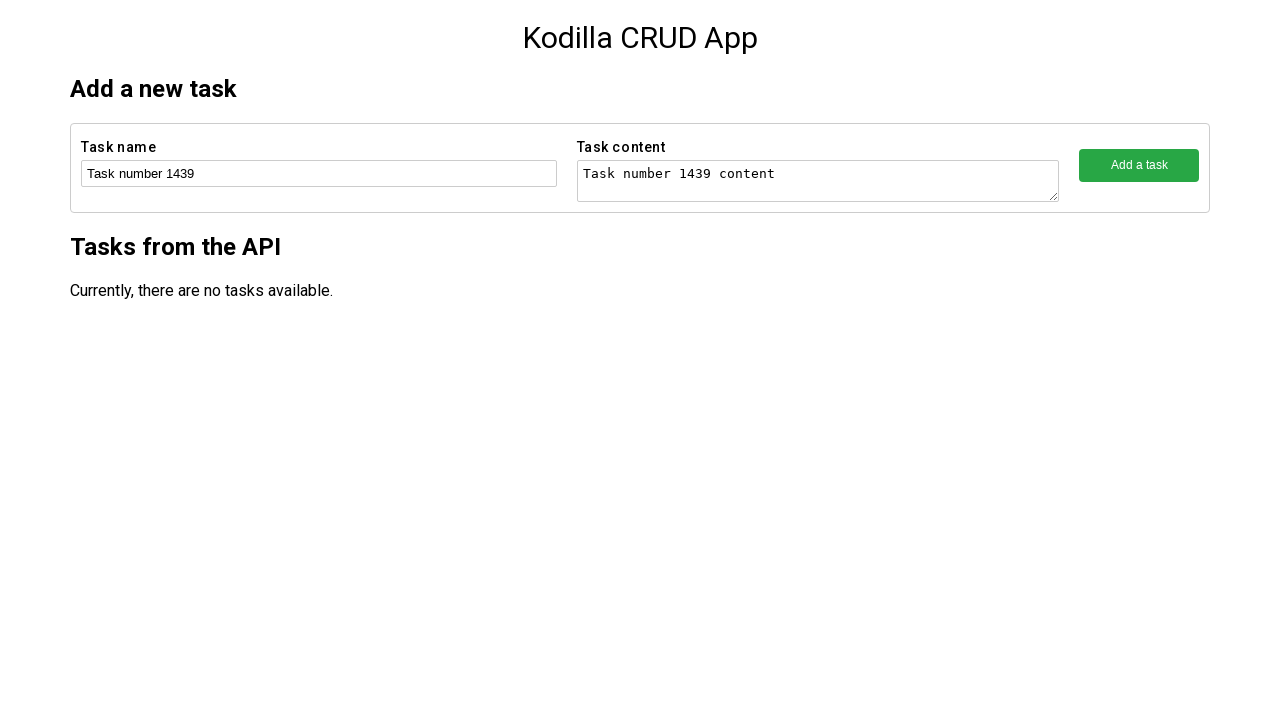